Tests the checkout process by adding a book to cart and completing purchase with billing information

Starting URL: https://practice.automationtesting.in/

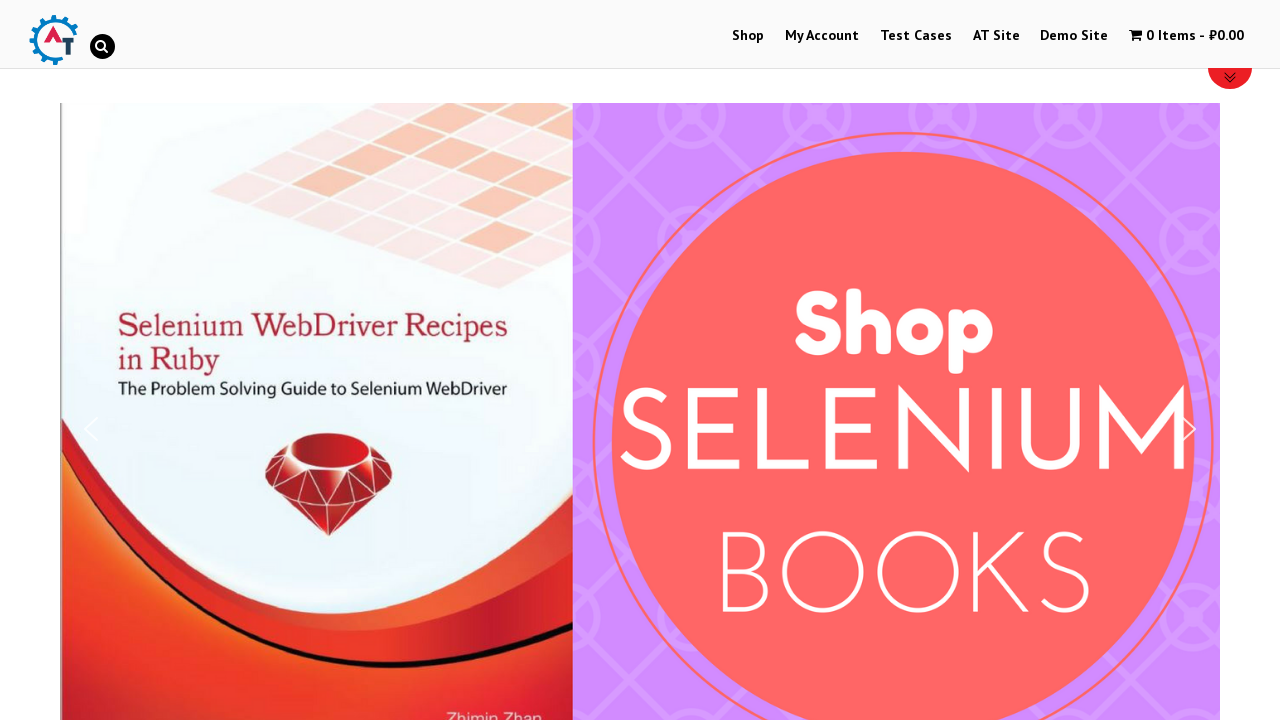

Clicked shop menu item at (748, 36) on #menu-item-40
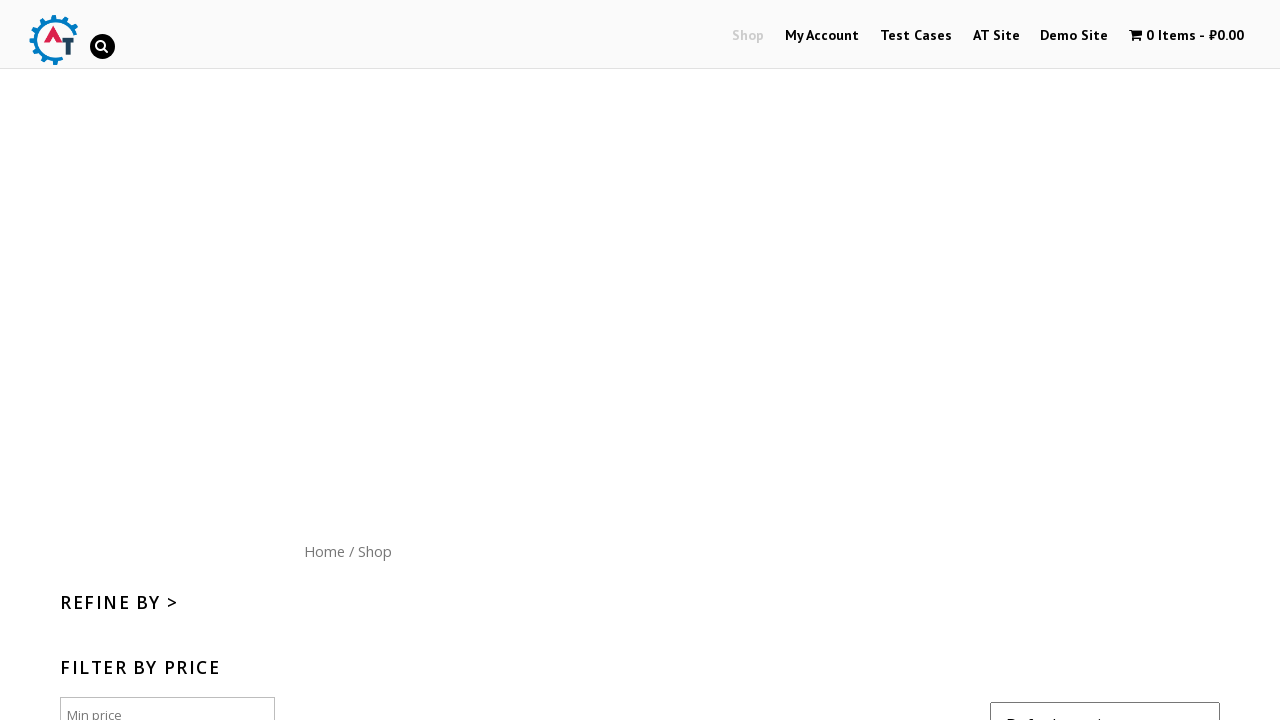

Scrolled down 1100px to view products
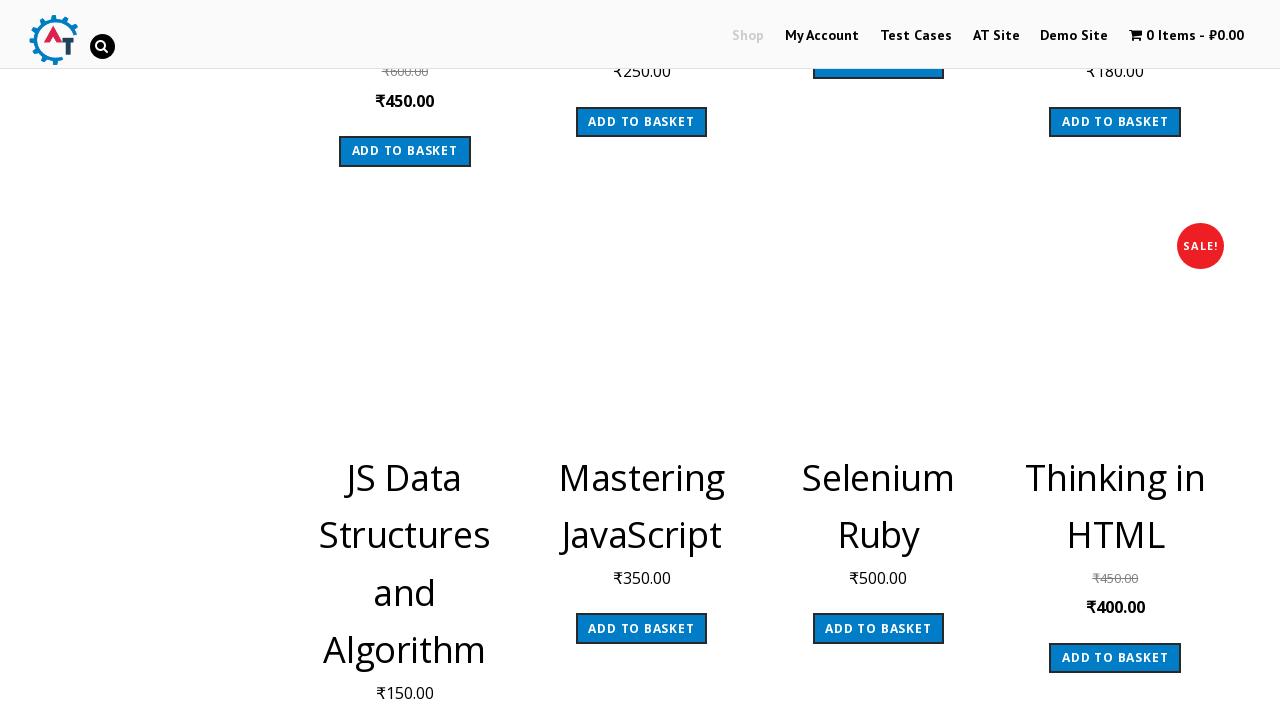

Clicked add to cart button for book at (642, 227) on .post-165 > a:nth-child(2)
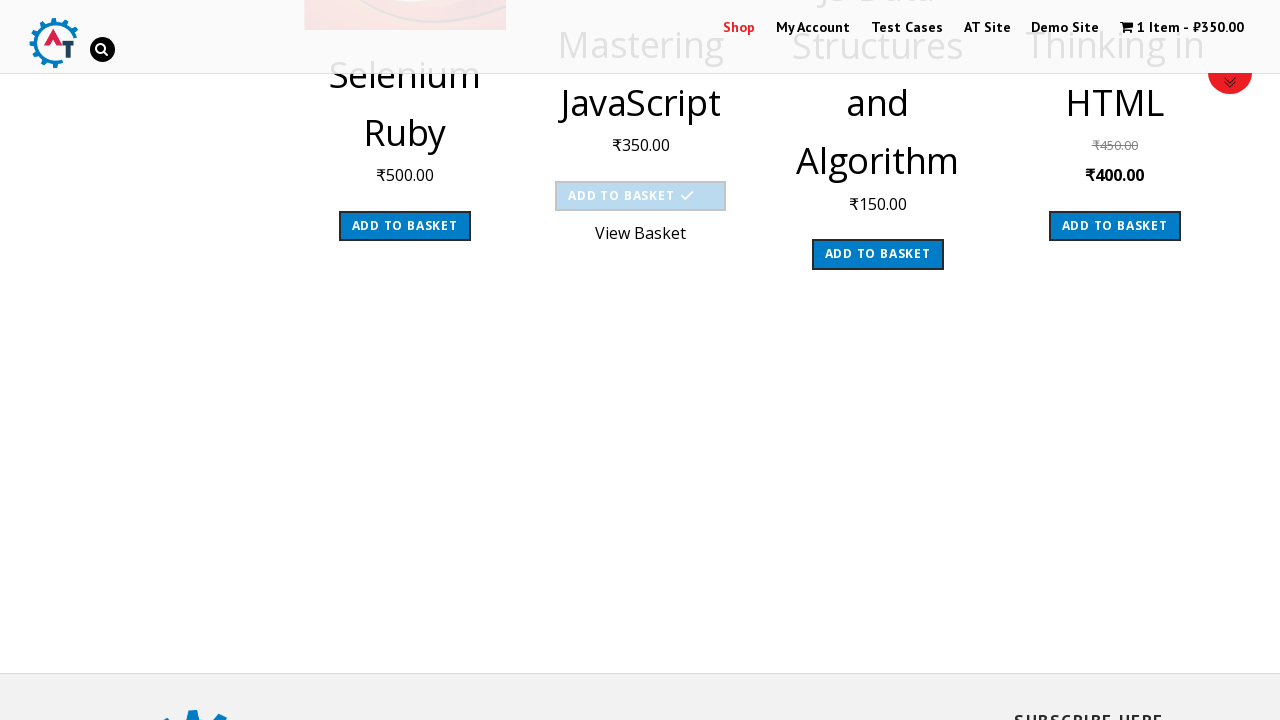

Clicked shopping cart icon at (1182, 28) on .wpmenucart-contents
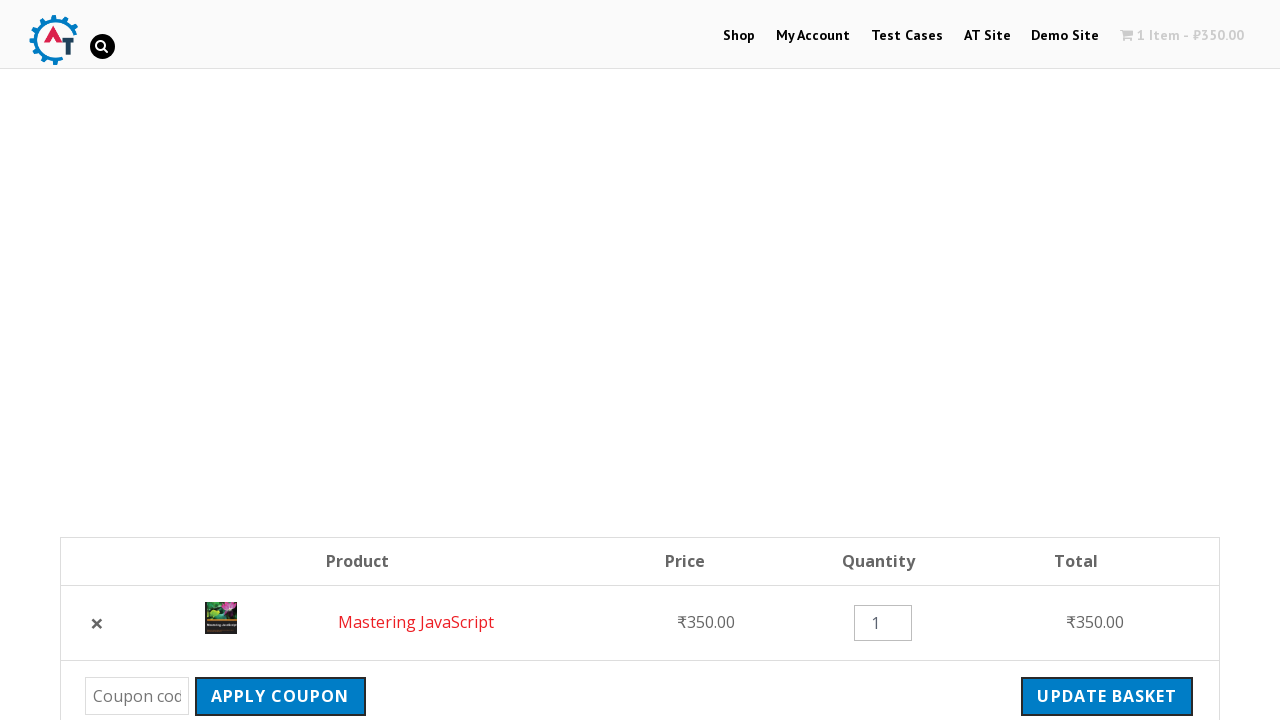

Scrolled down 300px to view checkout button
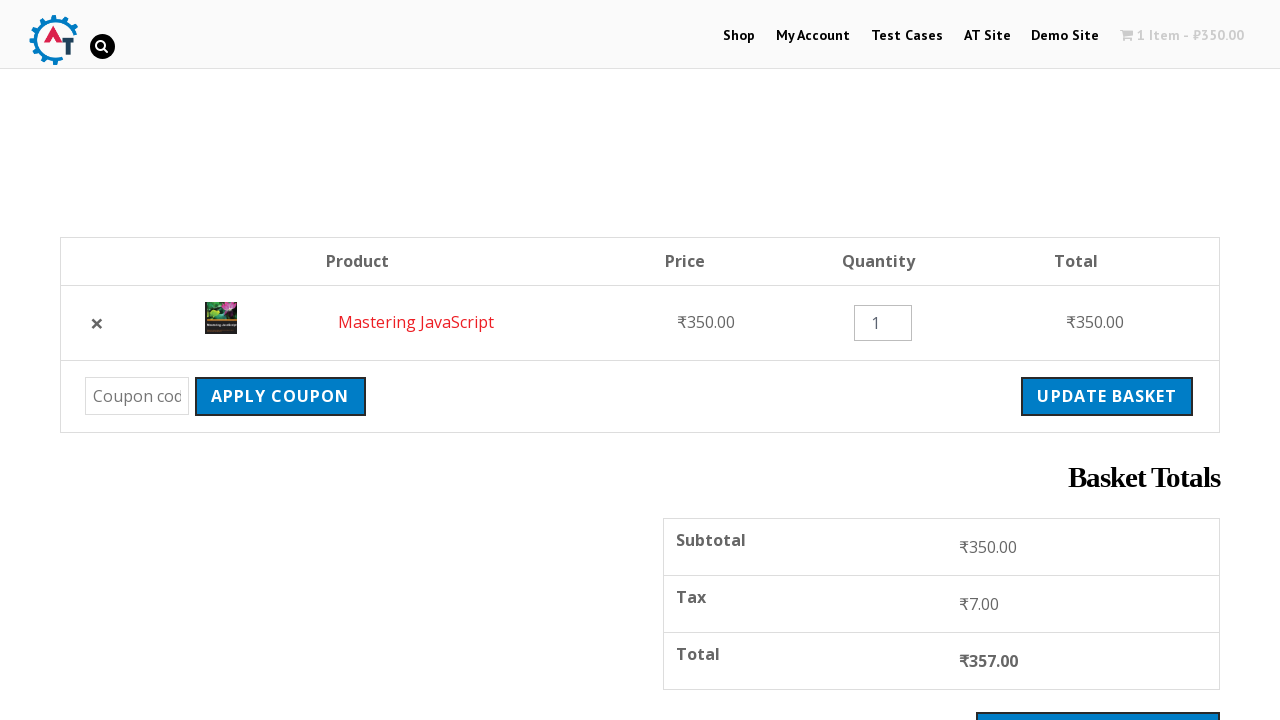

Clicked checkout button at (1098, 701) on .wc-forward
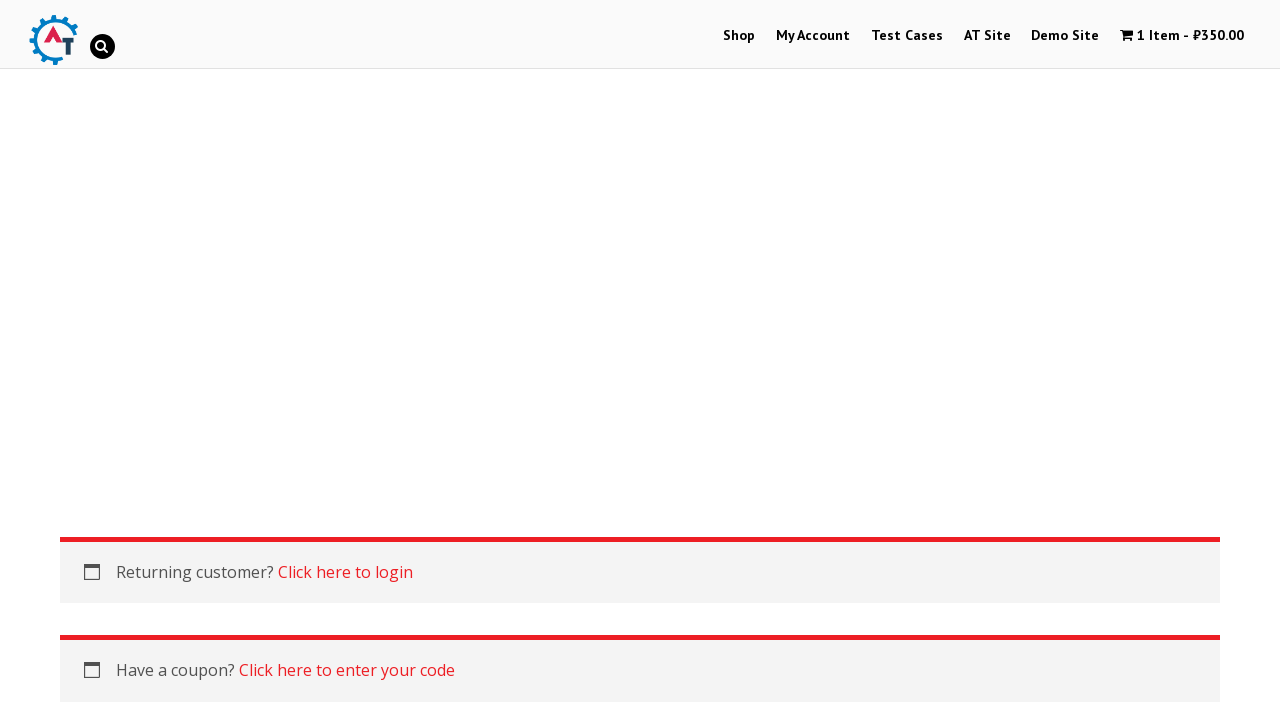

Filled first name as 'Ella' on #billing_first_name
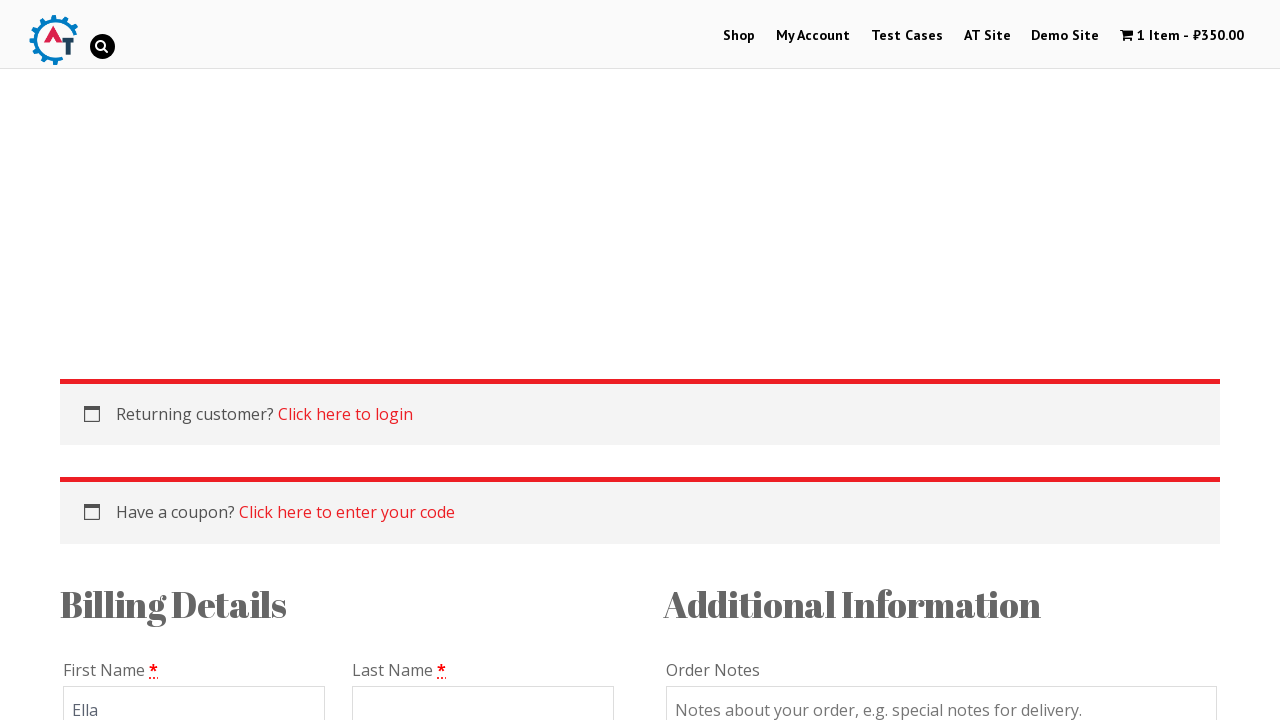

Filled last name as 'Joy' on #billing_last_name
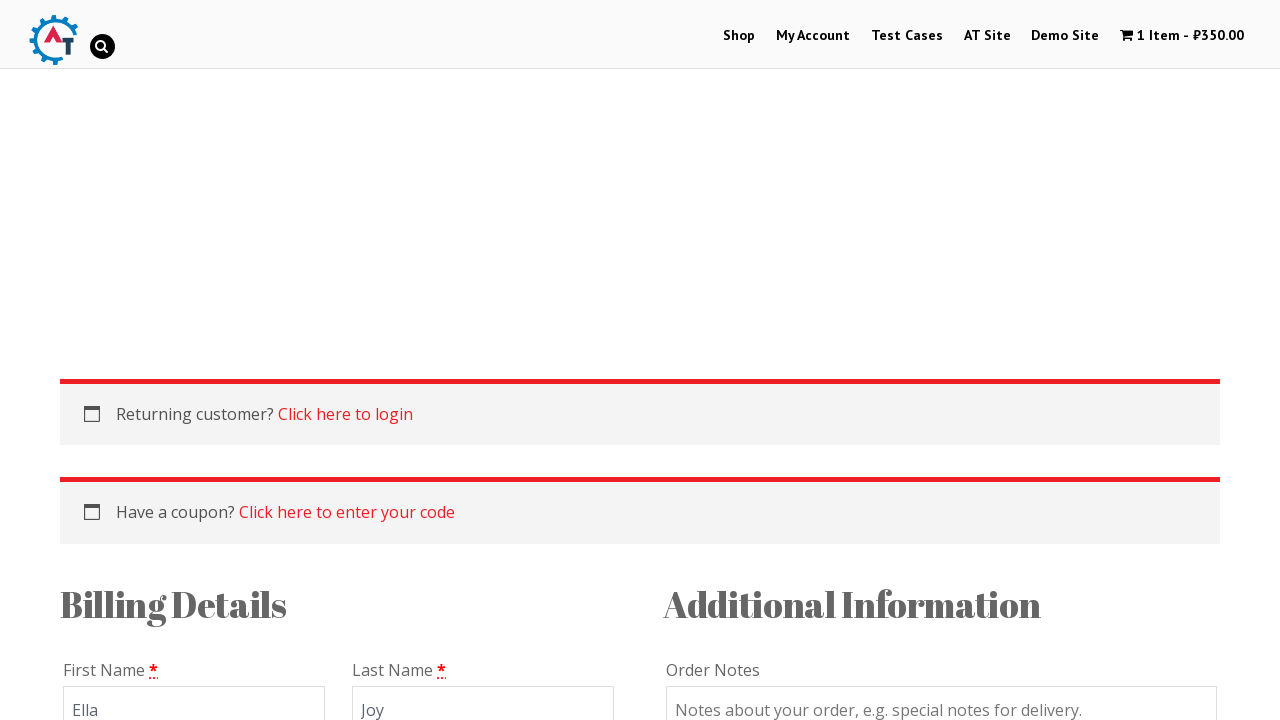

Filled email as 'testuser456@example.com' on #billing_email
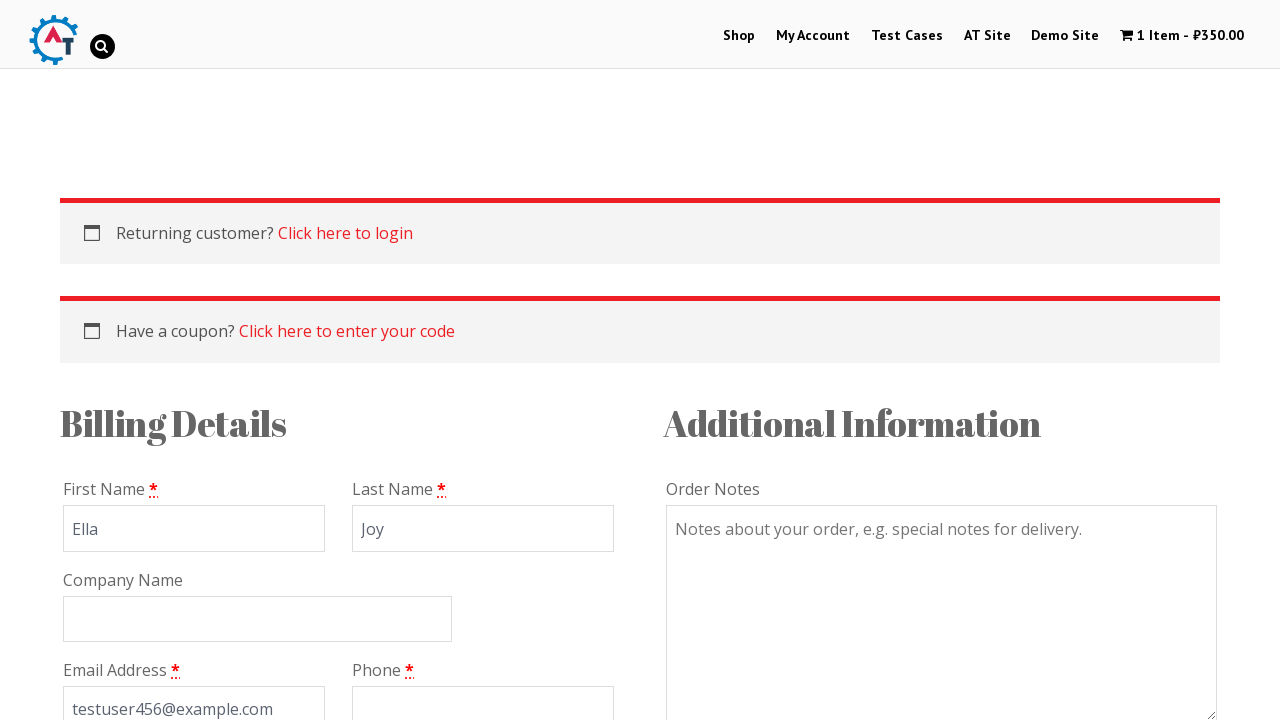

Filled phone number as '+9937163813' on #billing_phone
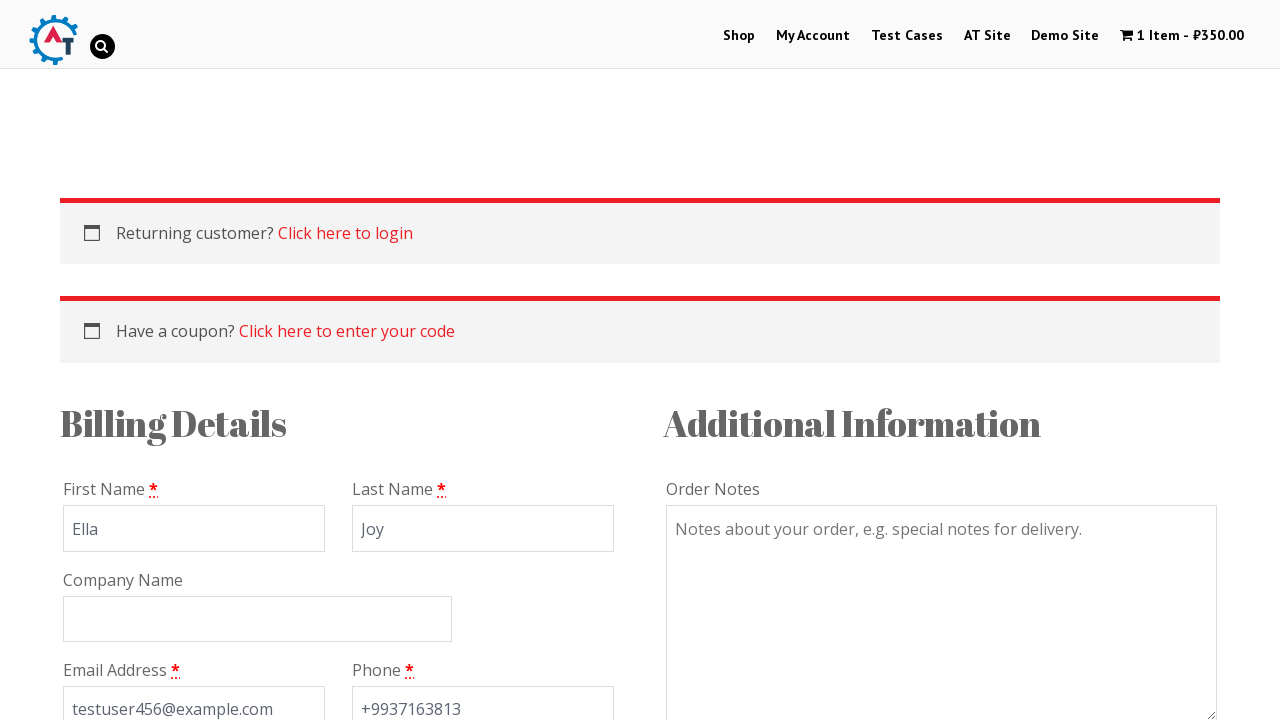

Filled address as 'First Street' on #billing_address_1
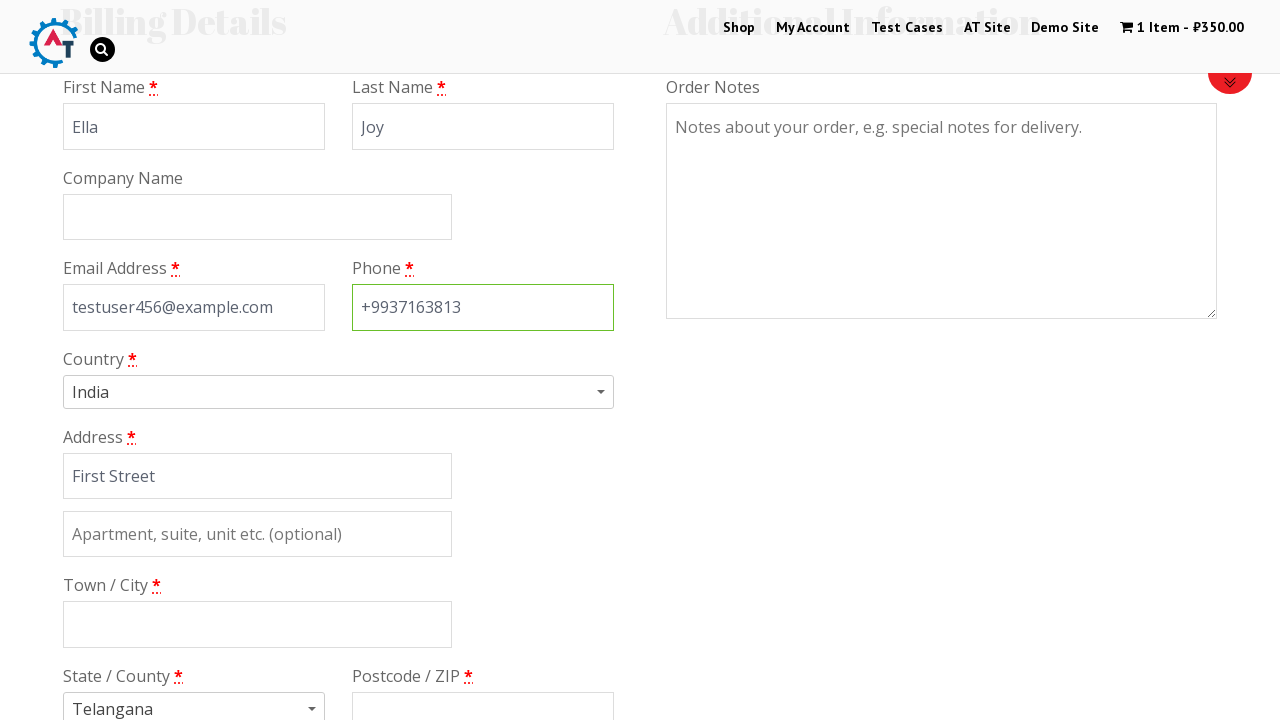

Filled city as 'Mumbai' on #billing_city
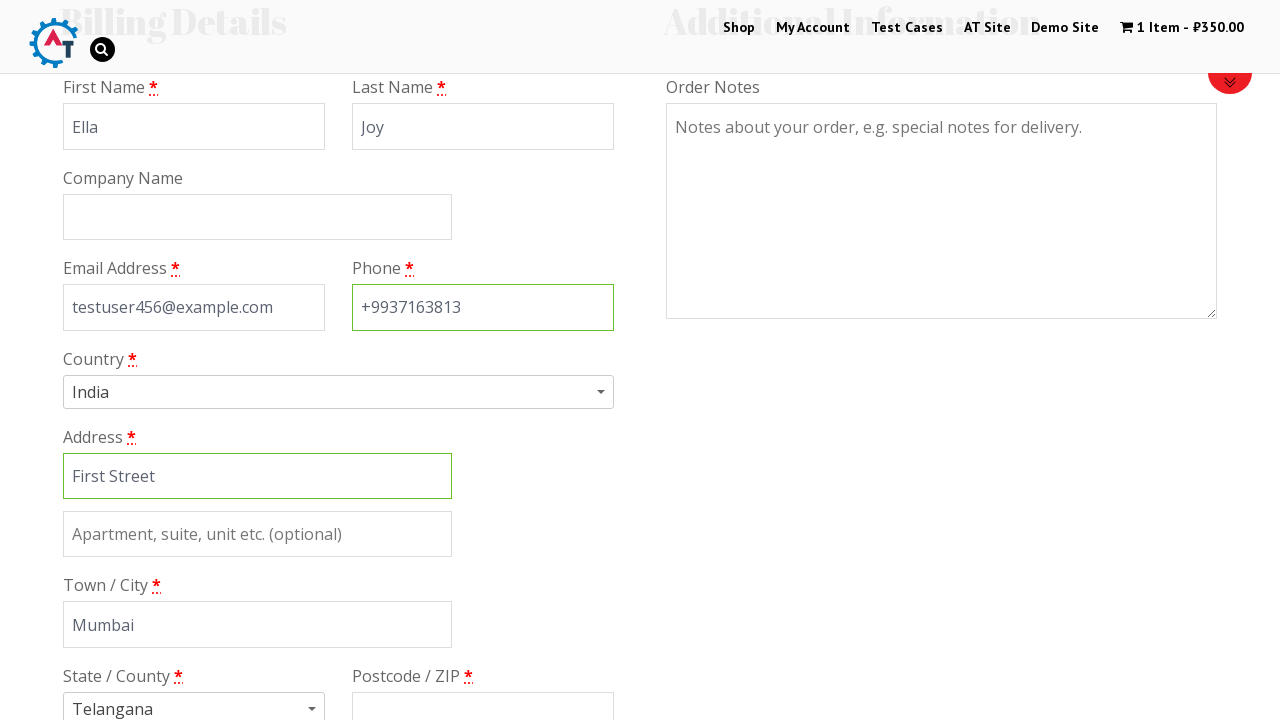

Filled postal code as '123456' on #billing_postcode
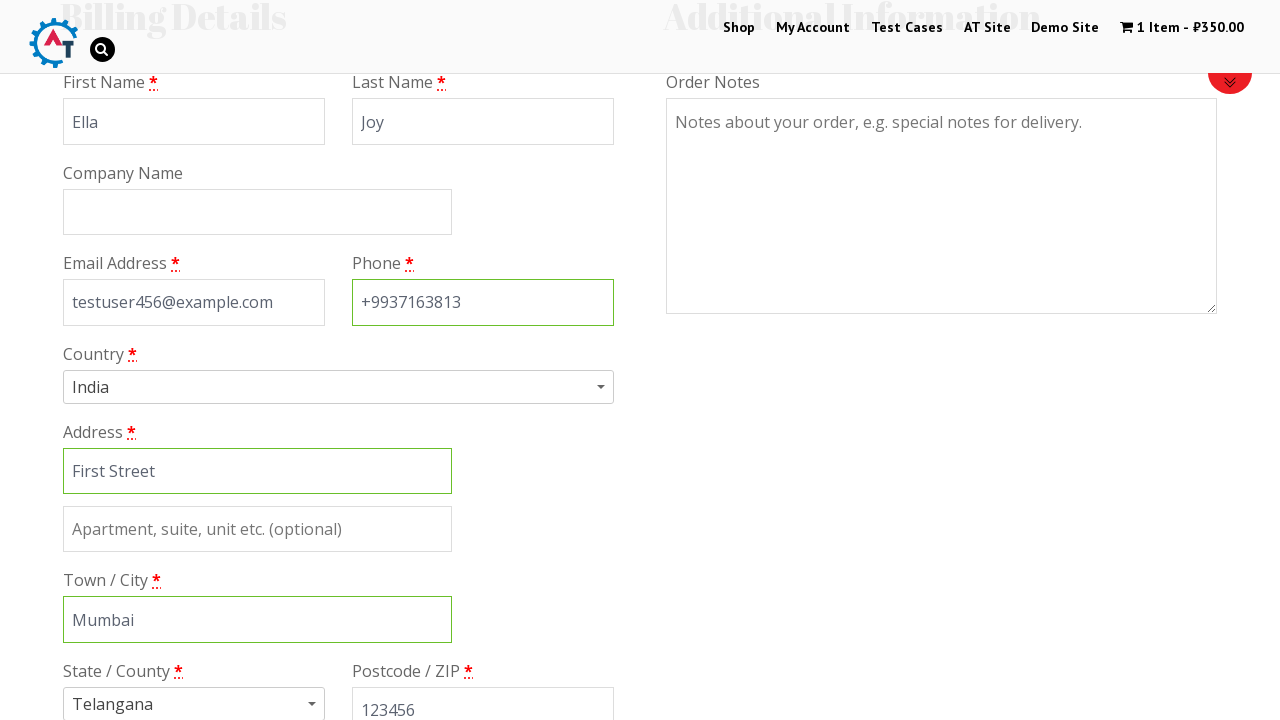

Scrolled down 900px to view payment options
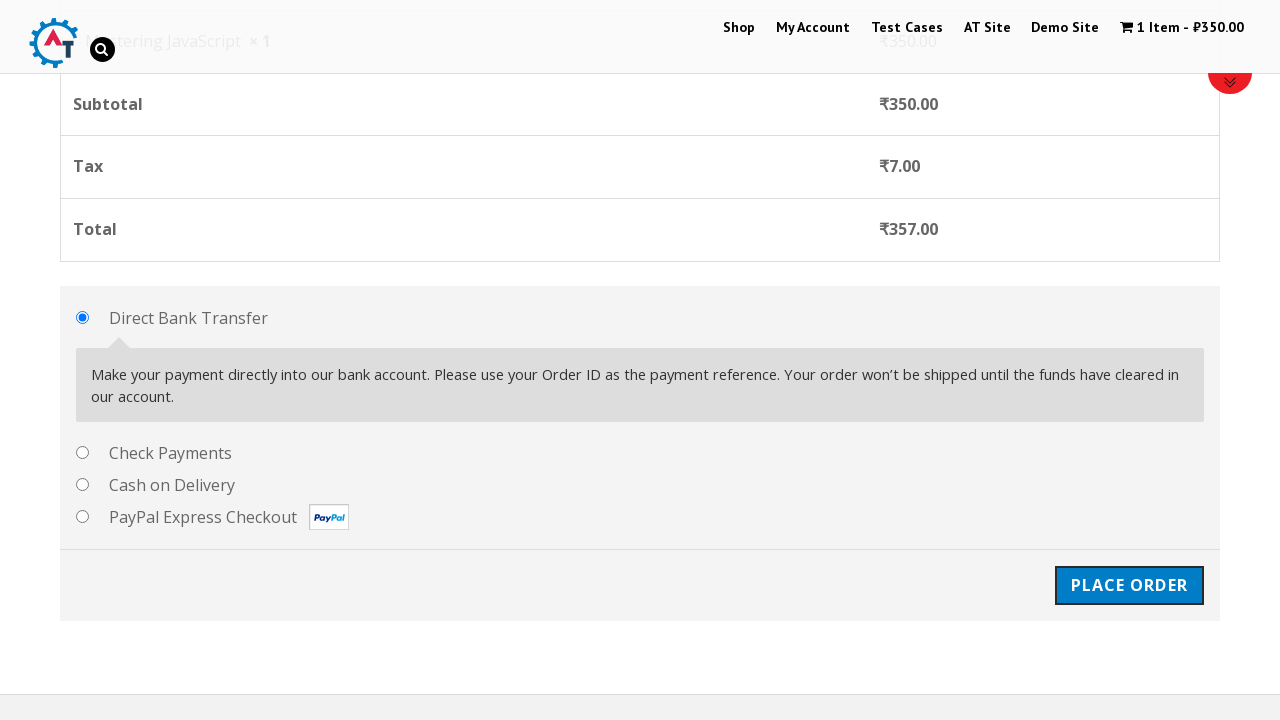

Selected cheque as payment method at (82, 452) on [value='cheque']
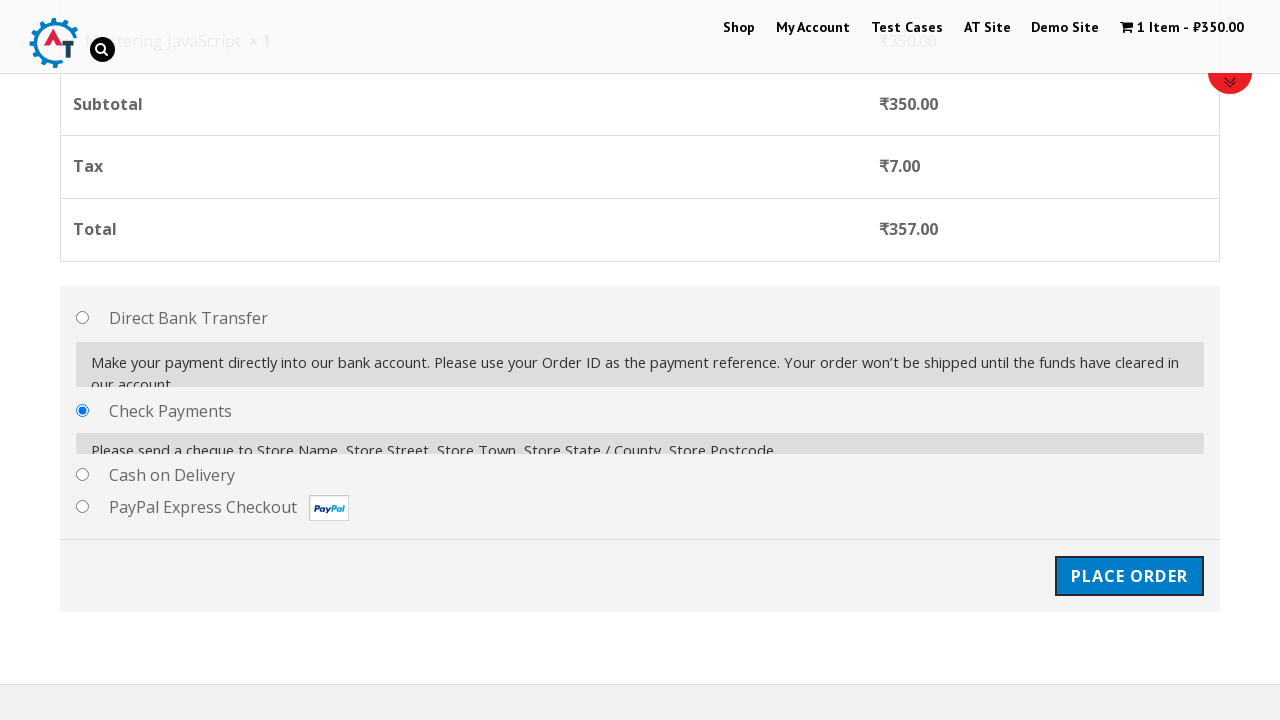

Clicked place order button at (1129, 563) on #place_order
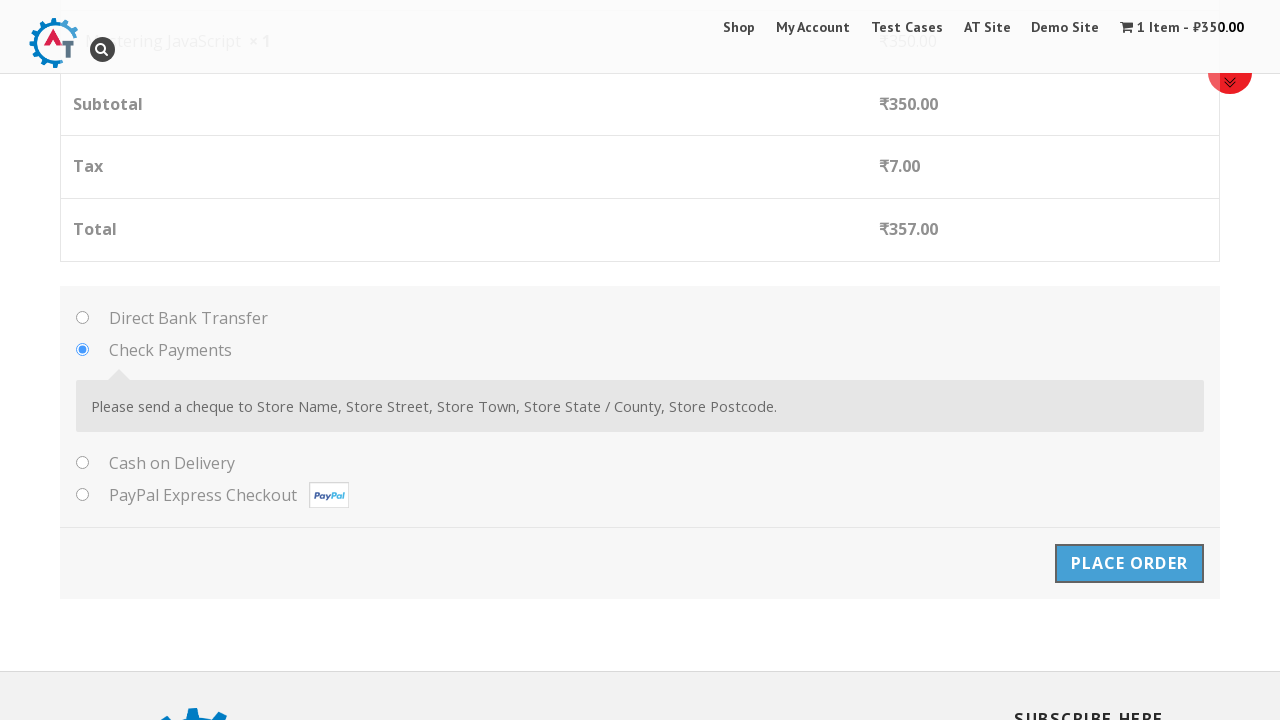

Order confirmation page loaded successfully
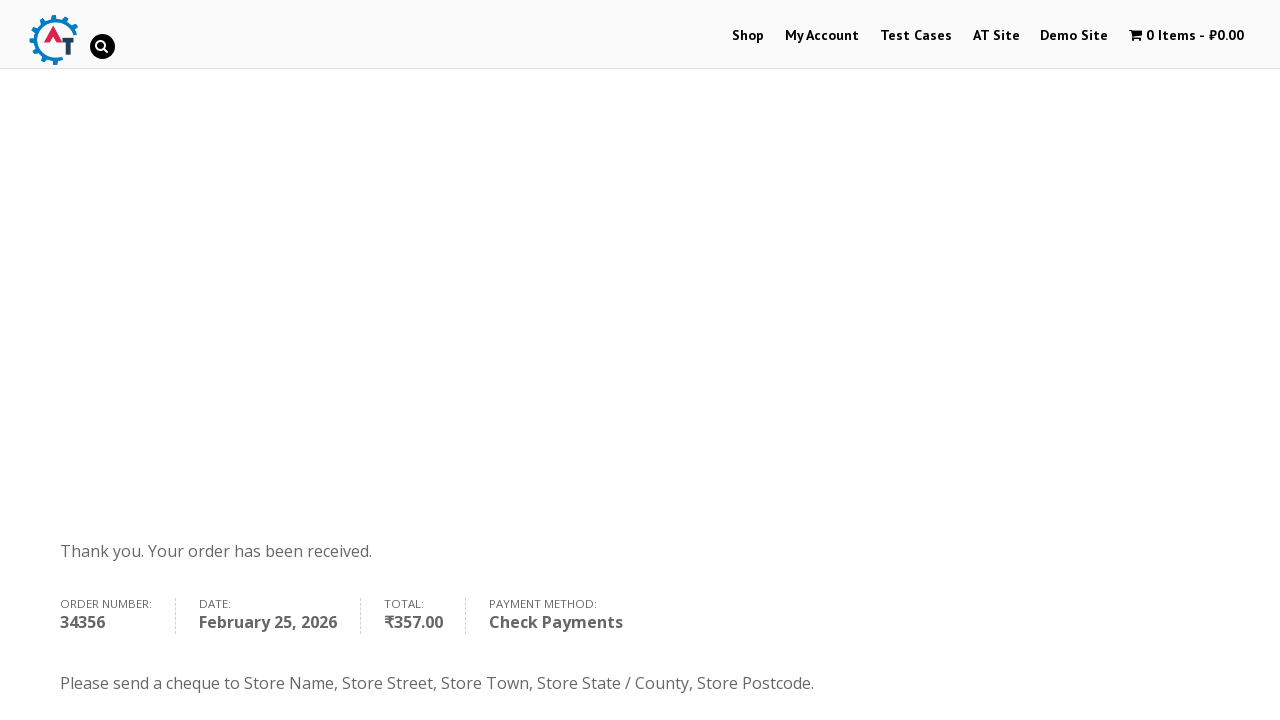

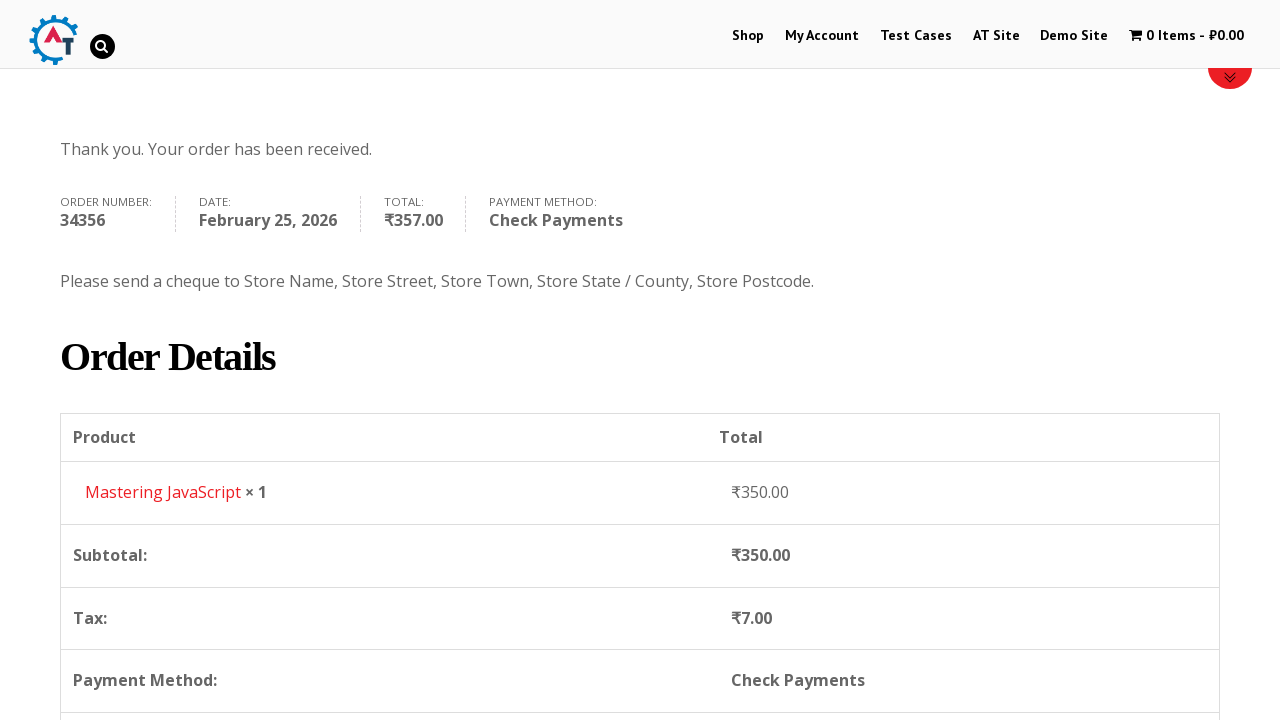